Opens the GoDaddy homepage and resizes the browser window to a specific dimension (300x1000) to verify basic browser window manipulation.

Starting URL: https://www.godaddy.com/

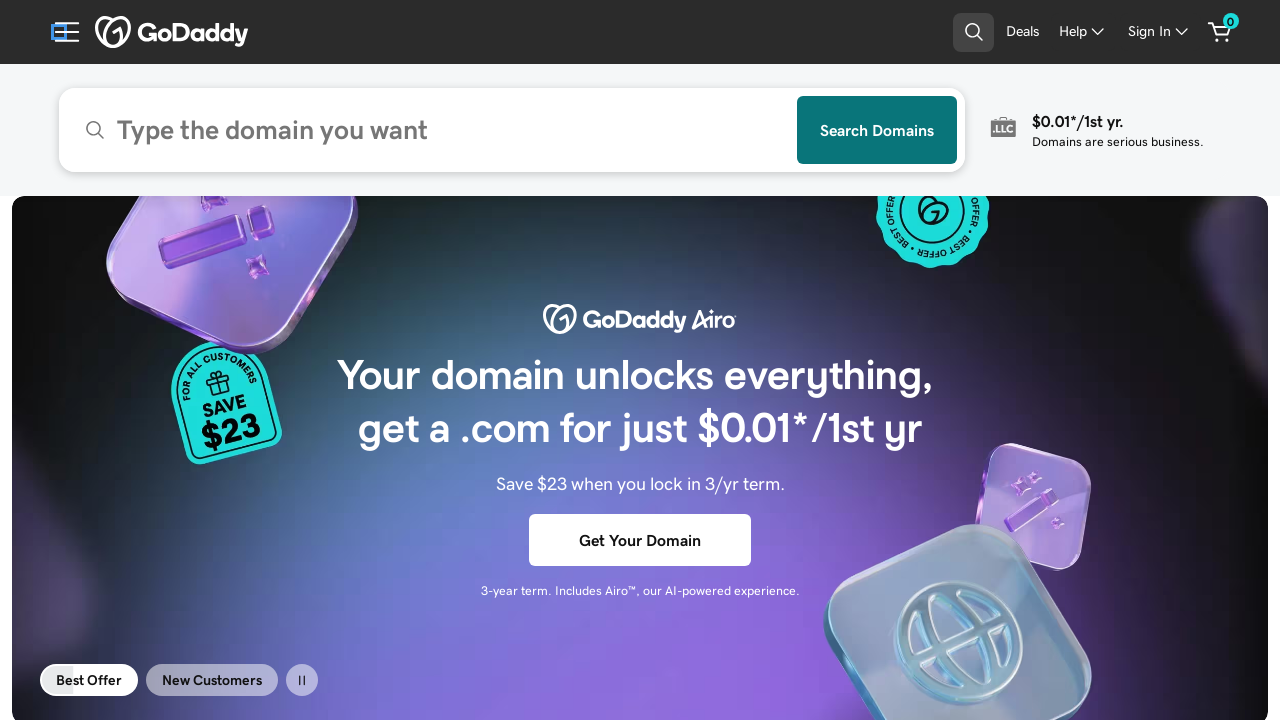

Set viewport size to 300x1000
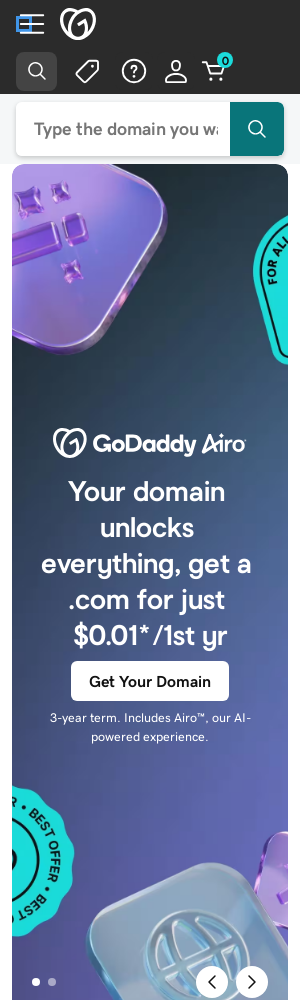

Waited 2 seconds to observe the resized window
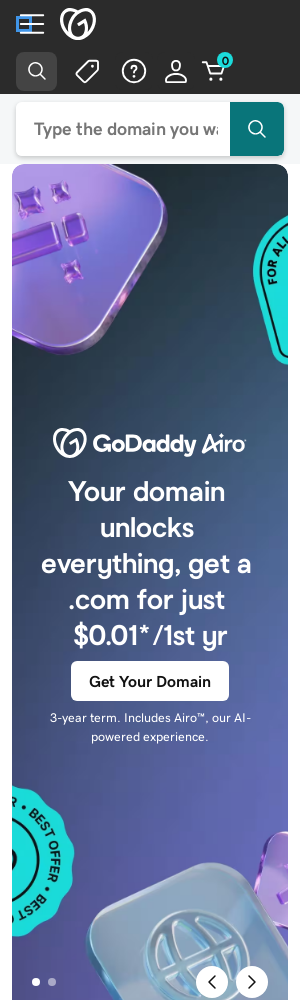

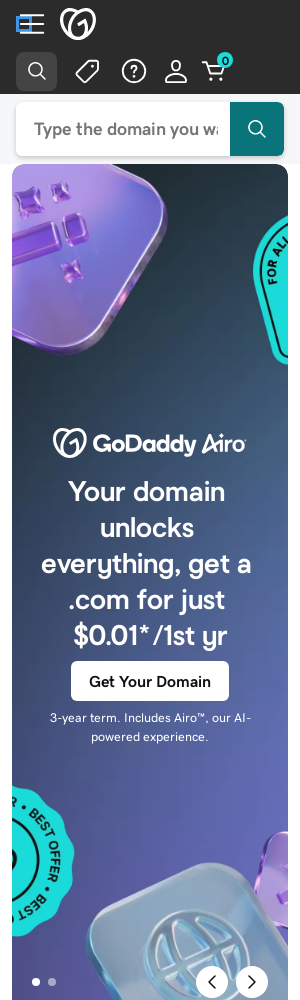